Tests web table sorting functionality by selecting 20 items per page, clicking the column header to sort, and verifying the table items are sorted alphabetically

Starting URL: https://rahulshettyacademy.com/seleniumPractise/#/offers

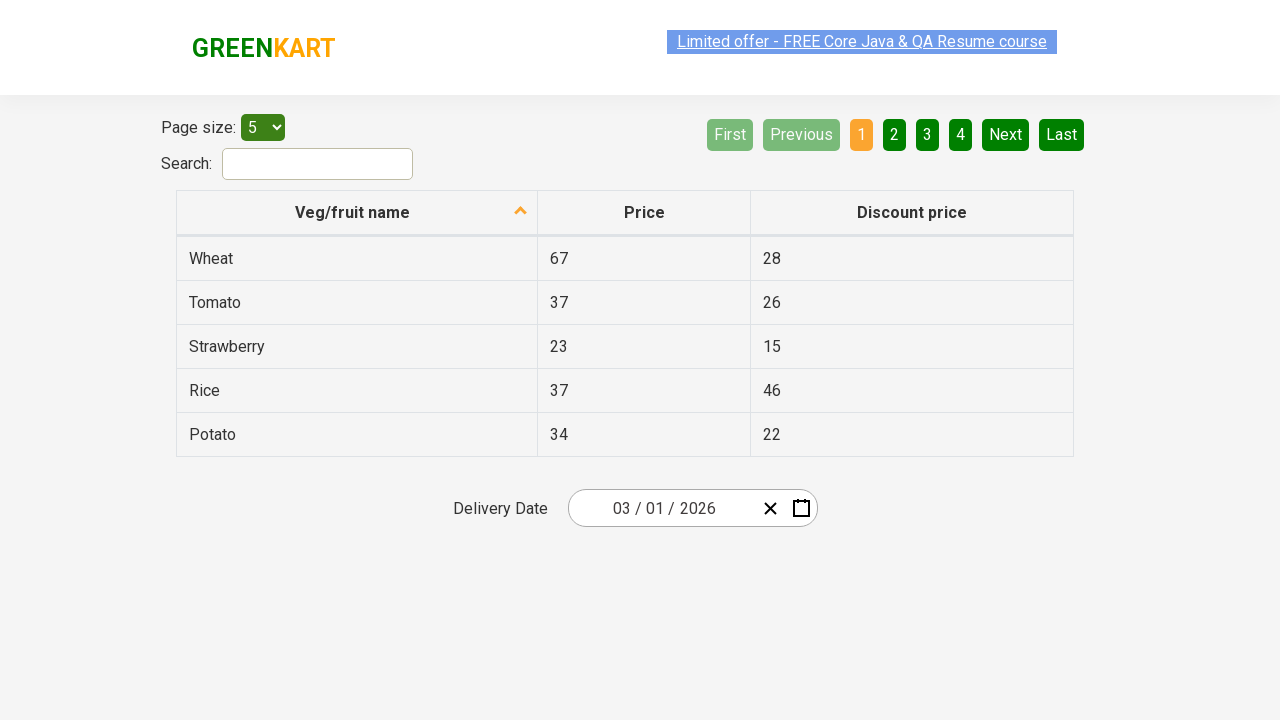

Selected 20 items per page from dropdown menu on #page-menu
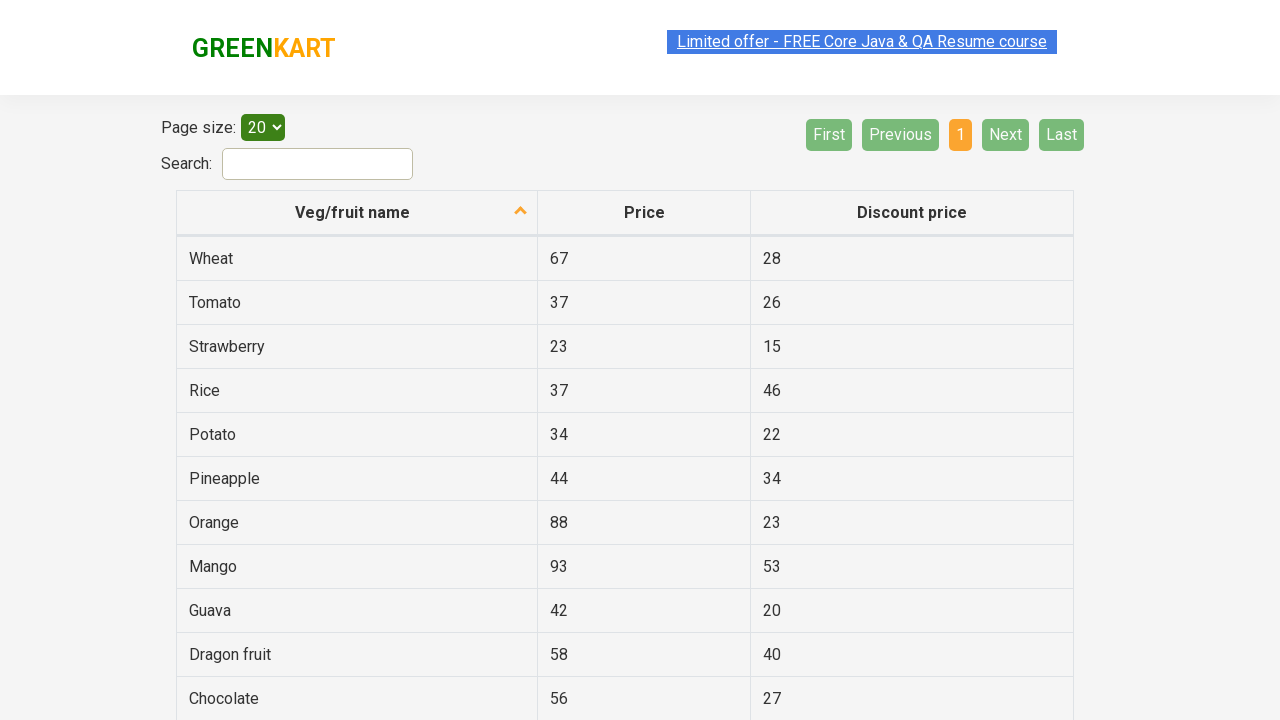

Table updated and loaded with items
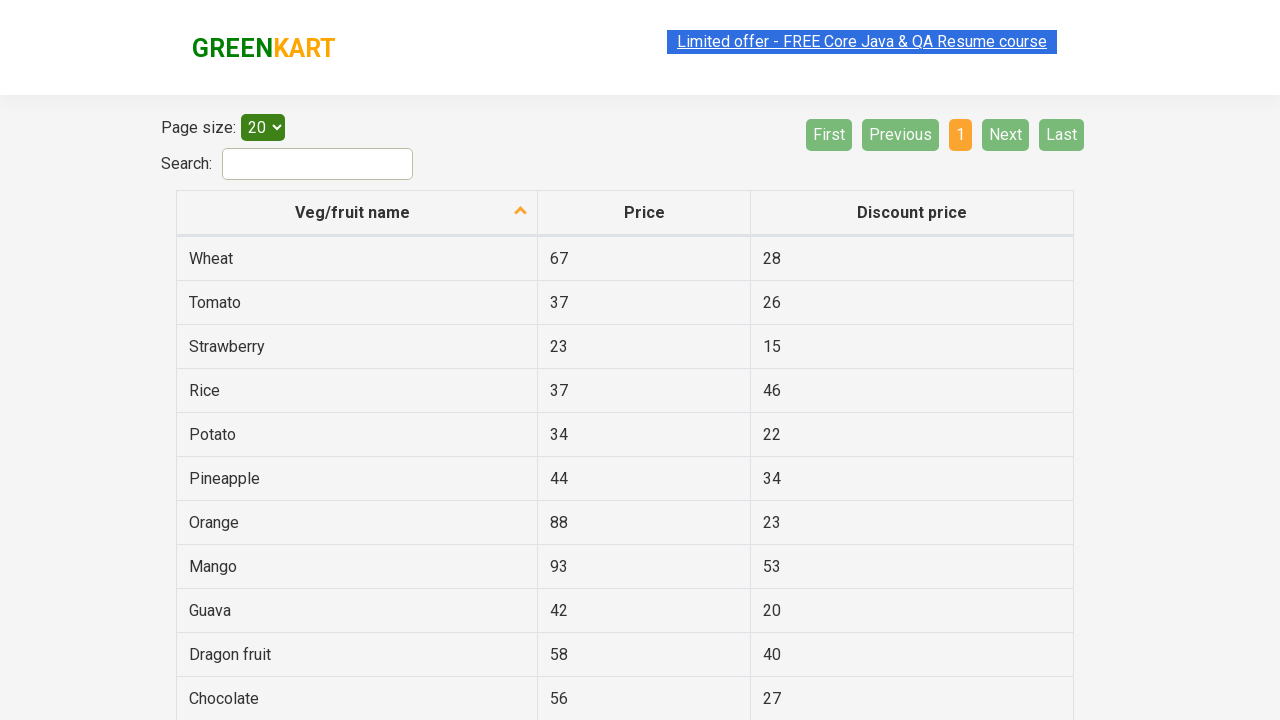

Clicked fruit/veggie column header to sort table at (357, 213) on th[aria-label*='fruit']
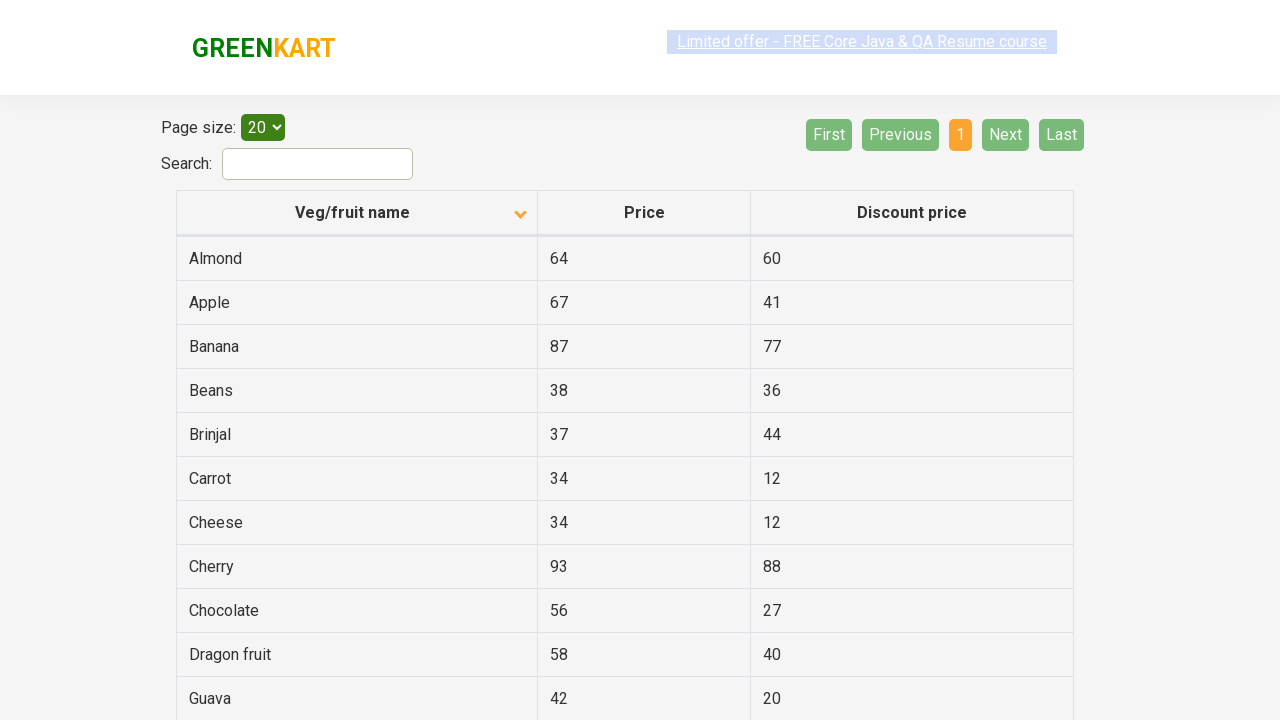

Table re-rendered after sorting by column
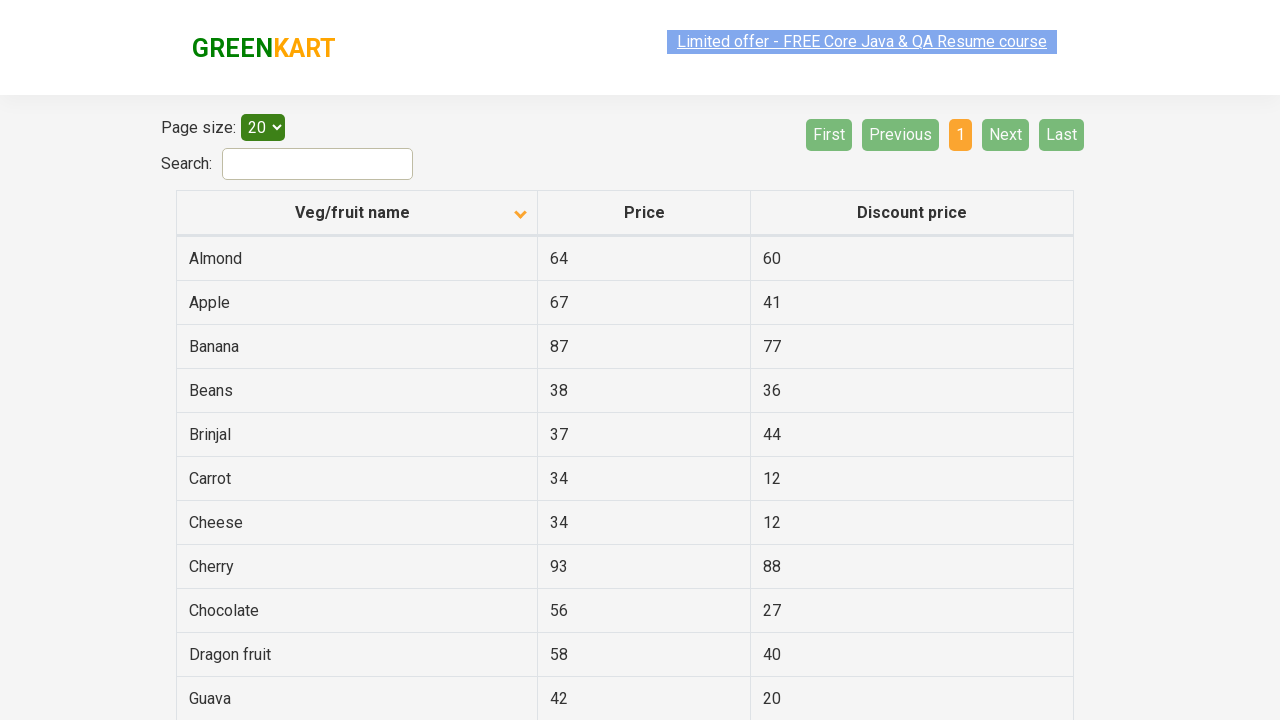

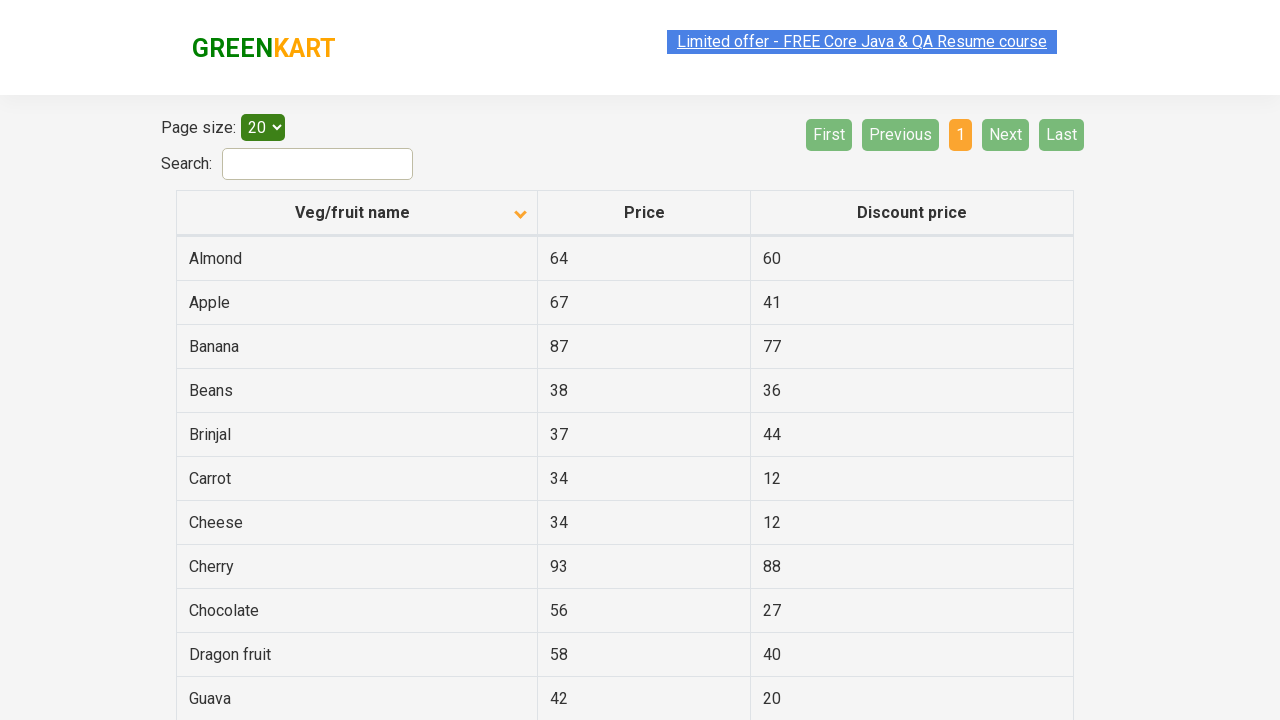